Tests link counting in different page sections and opens footer links in new tabs to verify they work

Starting URL: https://www.rahulshettyacademy.com/AutomationPractice/

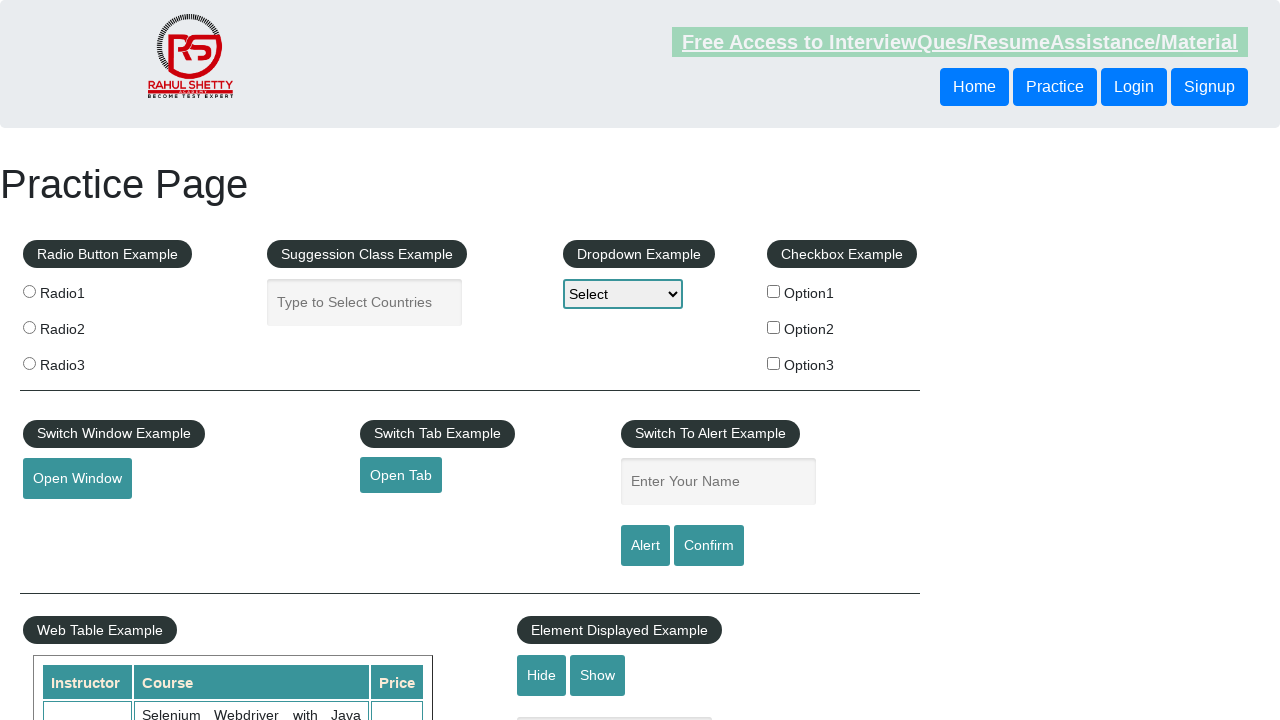

Counted all links on page: 27 total
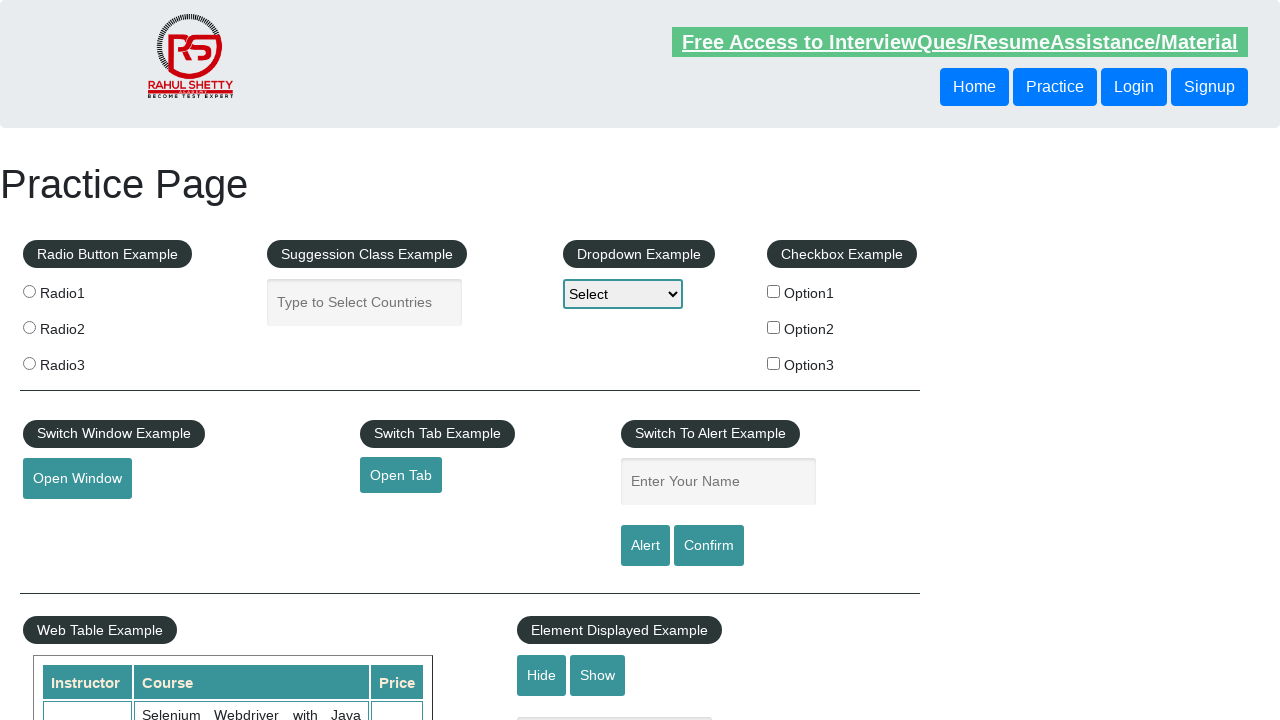

Counted footer links: 20 total
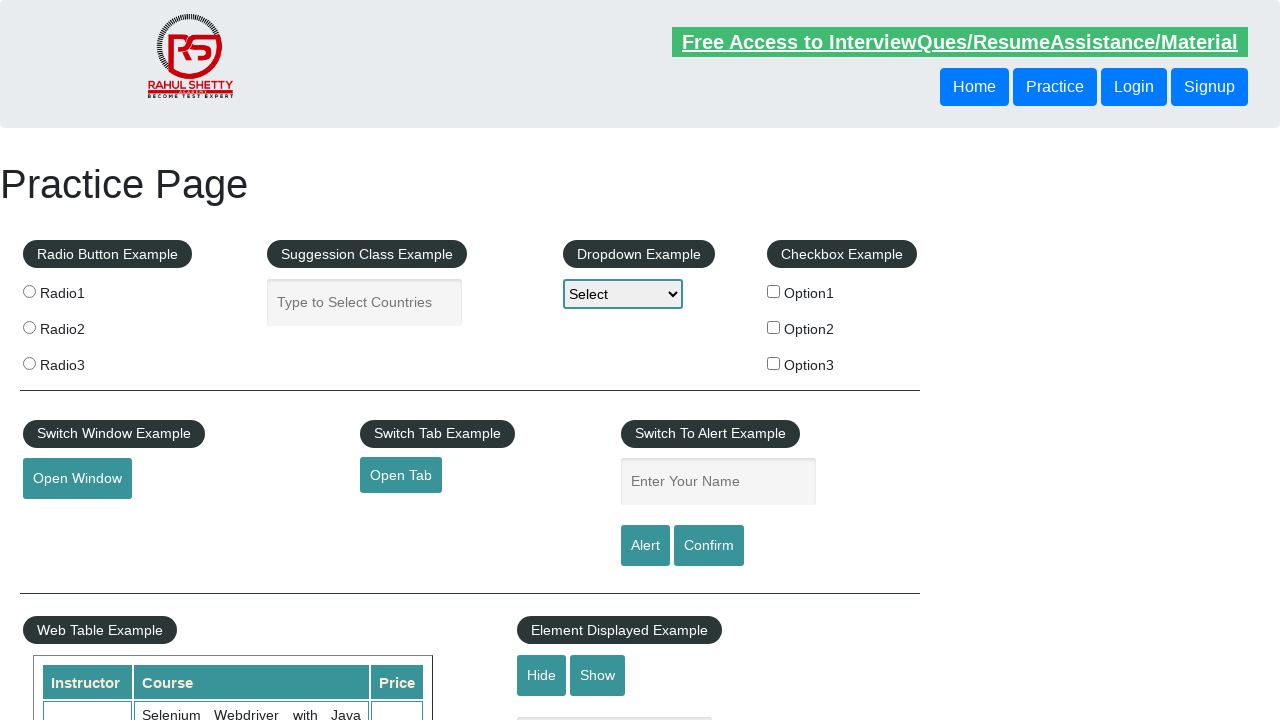

Retrieved first column footer links: 5 links
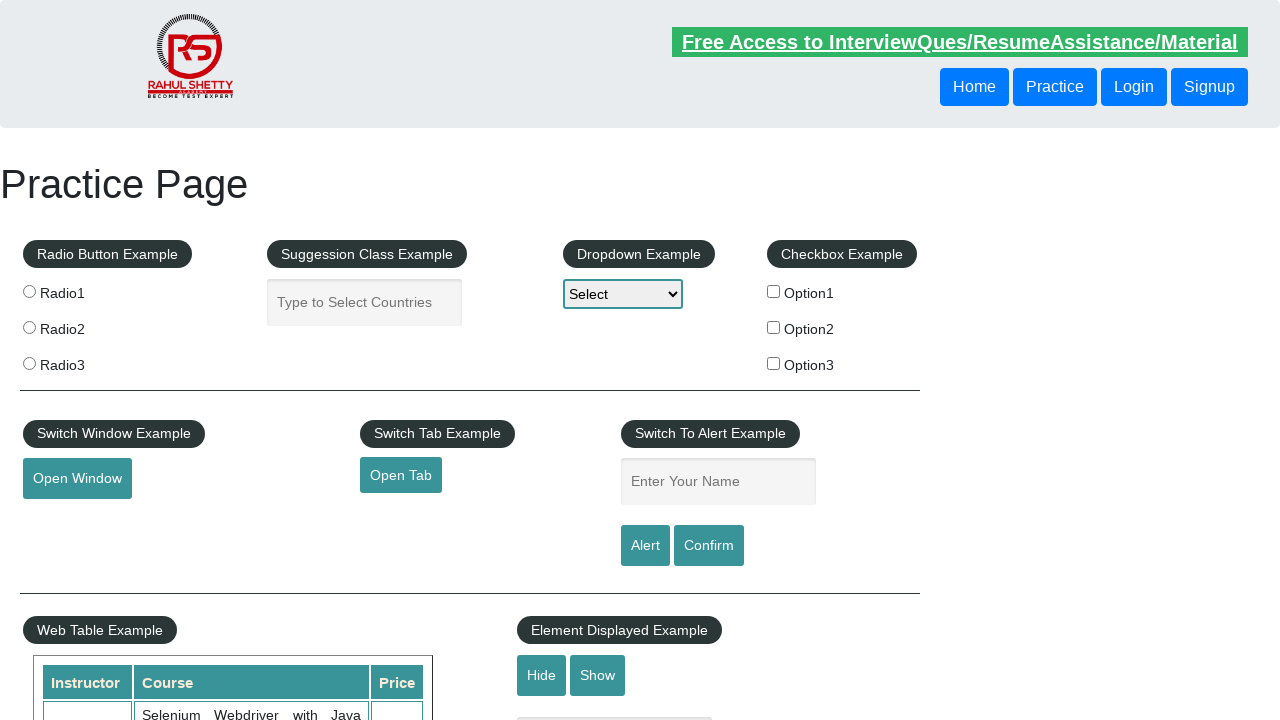

Opened footer link #1 in new tab with Ctrl+click at (68, 520) on #gf-BIG table tbody tr td:nth-child(1) ul a >> nth=1
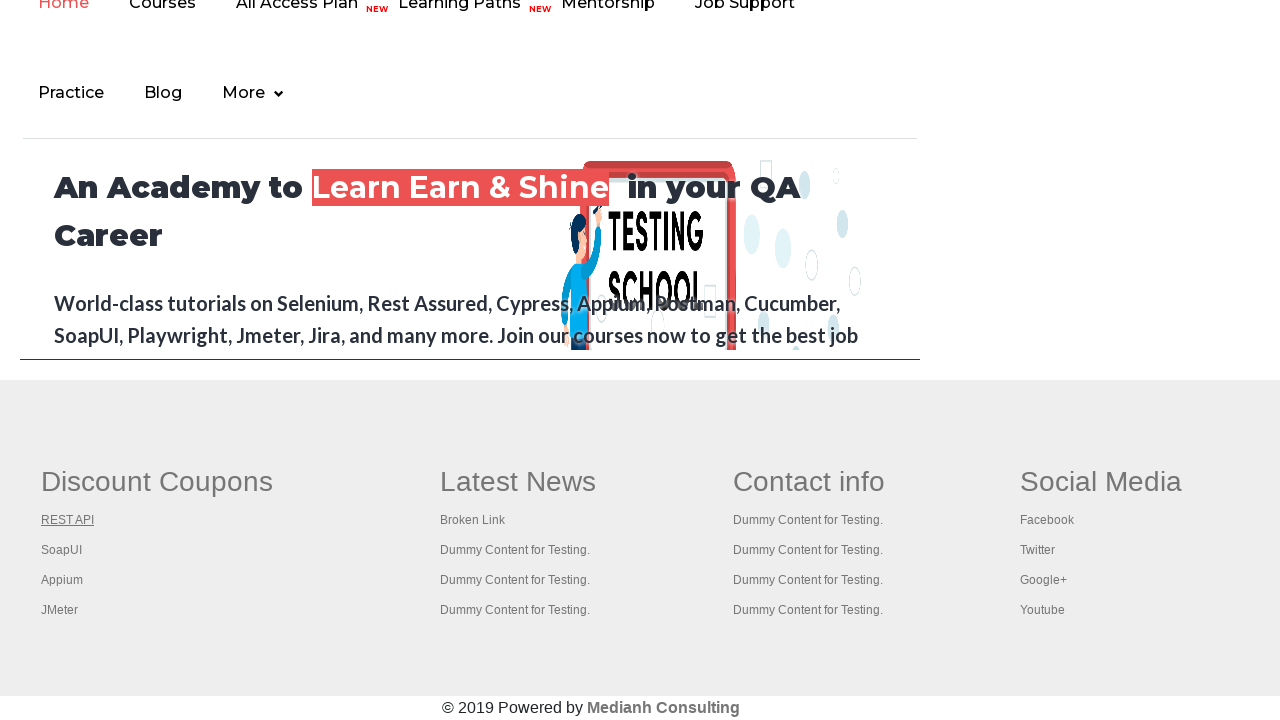

Waited 500ms before next link click
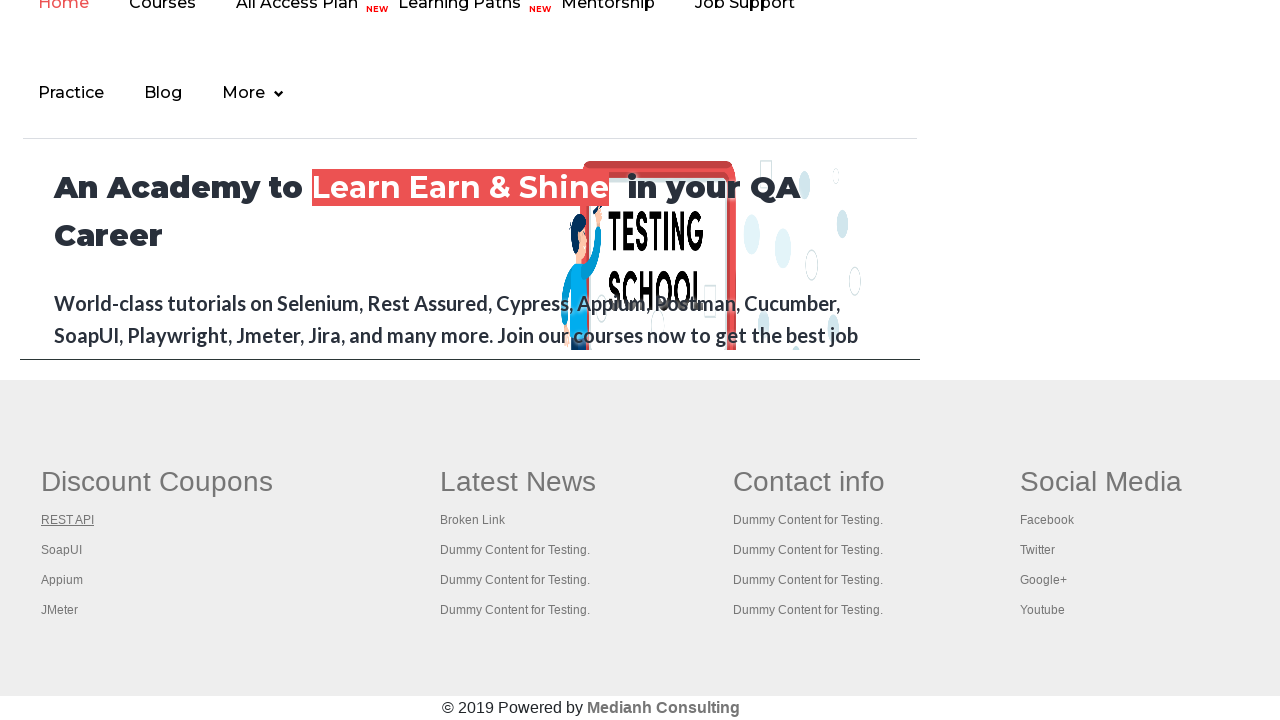

Opened footer link #2 in new tab with Ctrl+click at (62, 550) on #gf-BIG table tbody tr td:nth-child(1) ul a >> nth=2
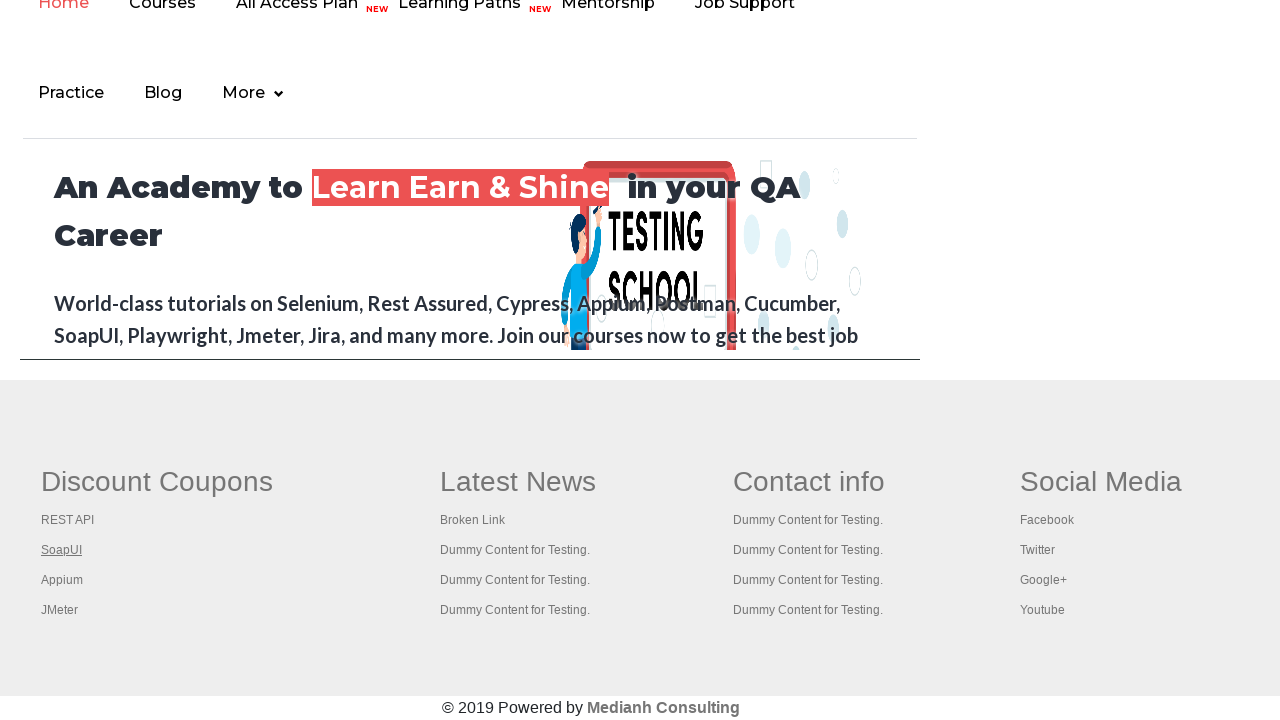

Waited 500ms before next link click
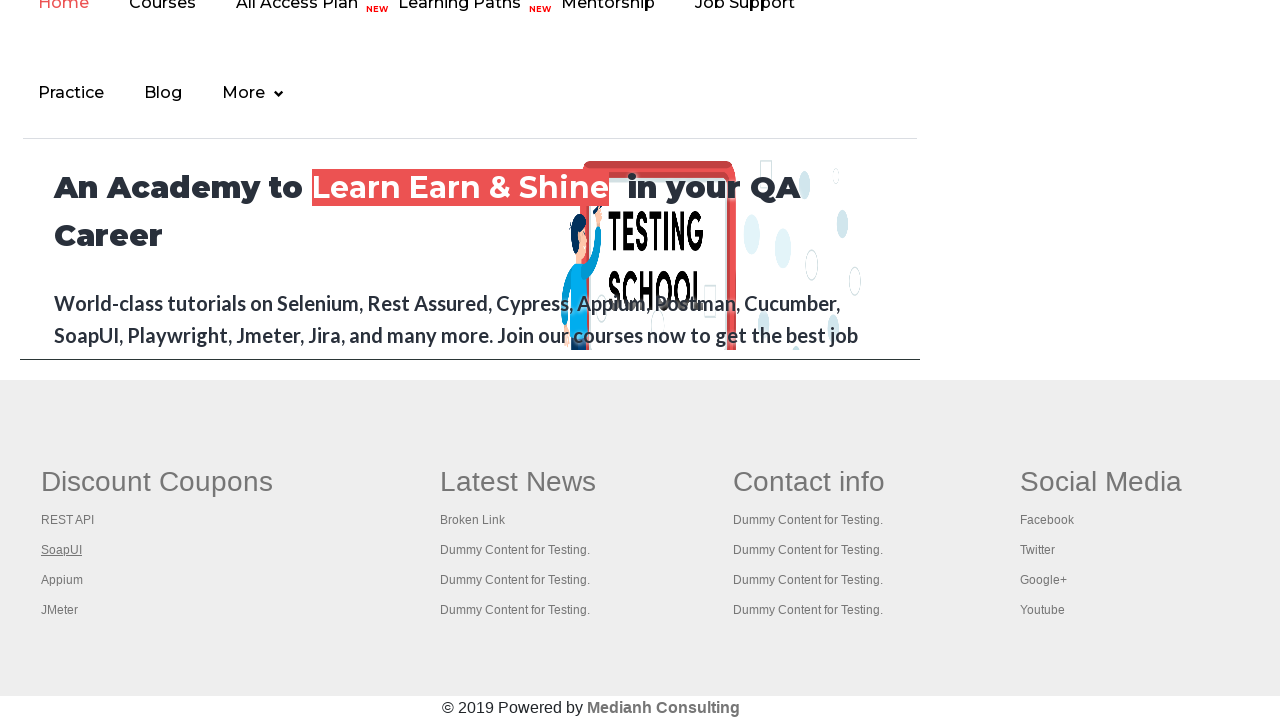

Opened footer link #3 in new tab with Ctrl+click at (62, 580) on #gf-BIG table tbody tr td:nth-child(1) ul a >> nth=3
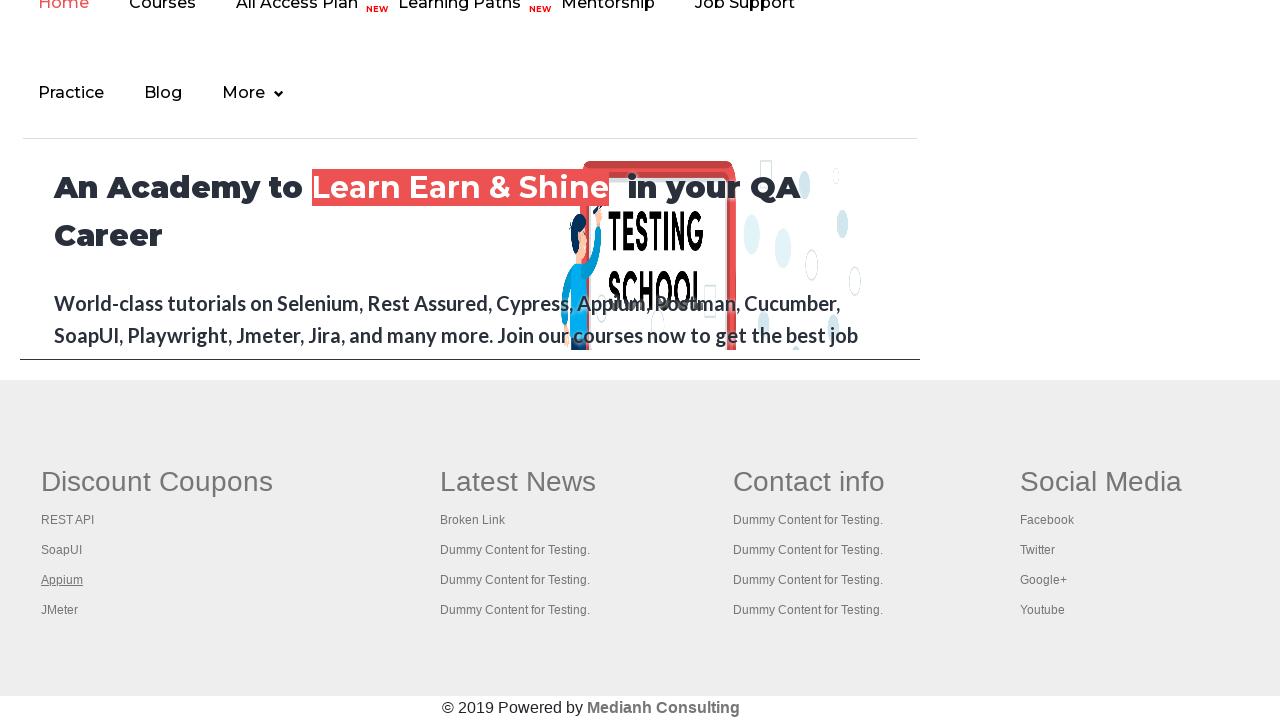

Waited 500ms before next link click
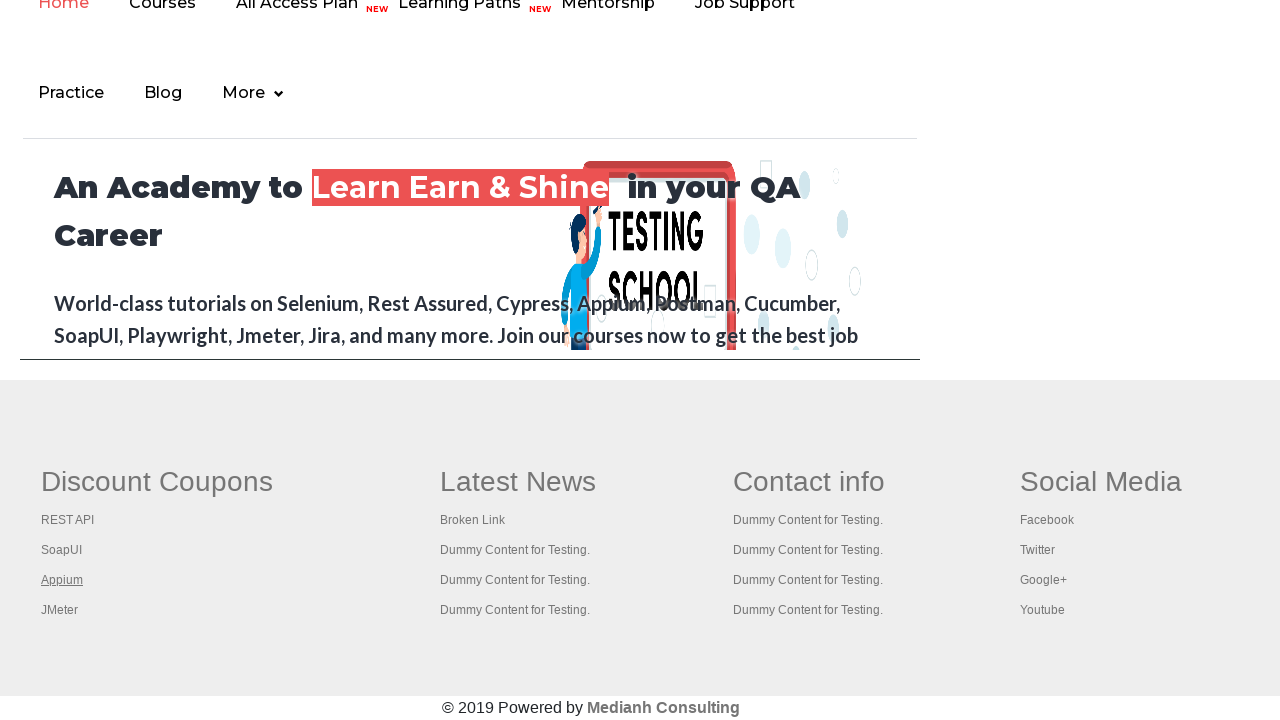

Opened footer link #4 in new tab with Ctrl+click at (60, 610) on #gf-BIG table tbody tr td:nth-child(1) ul a >> nth=4
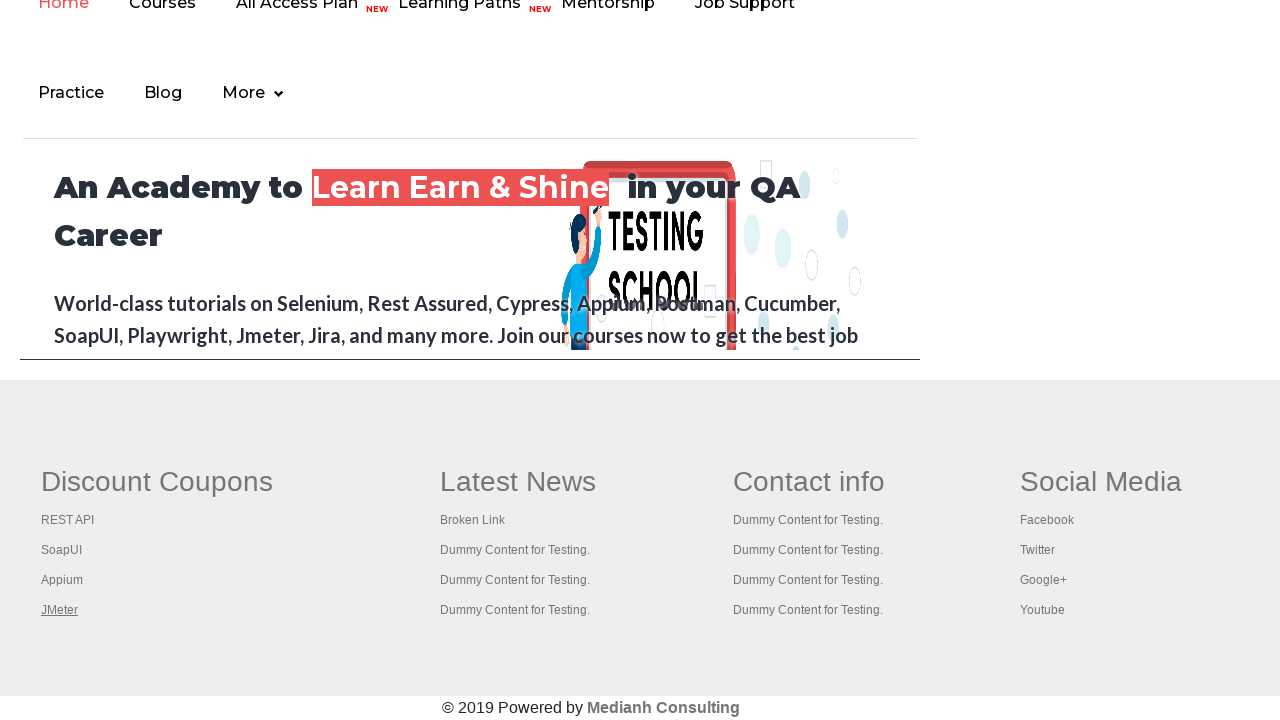

Waited 500ms before next link click
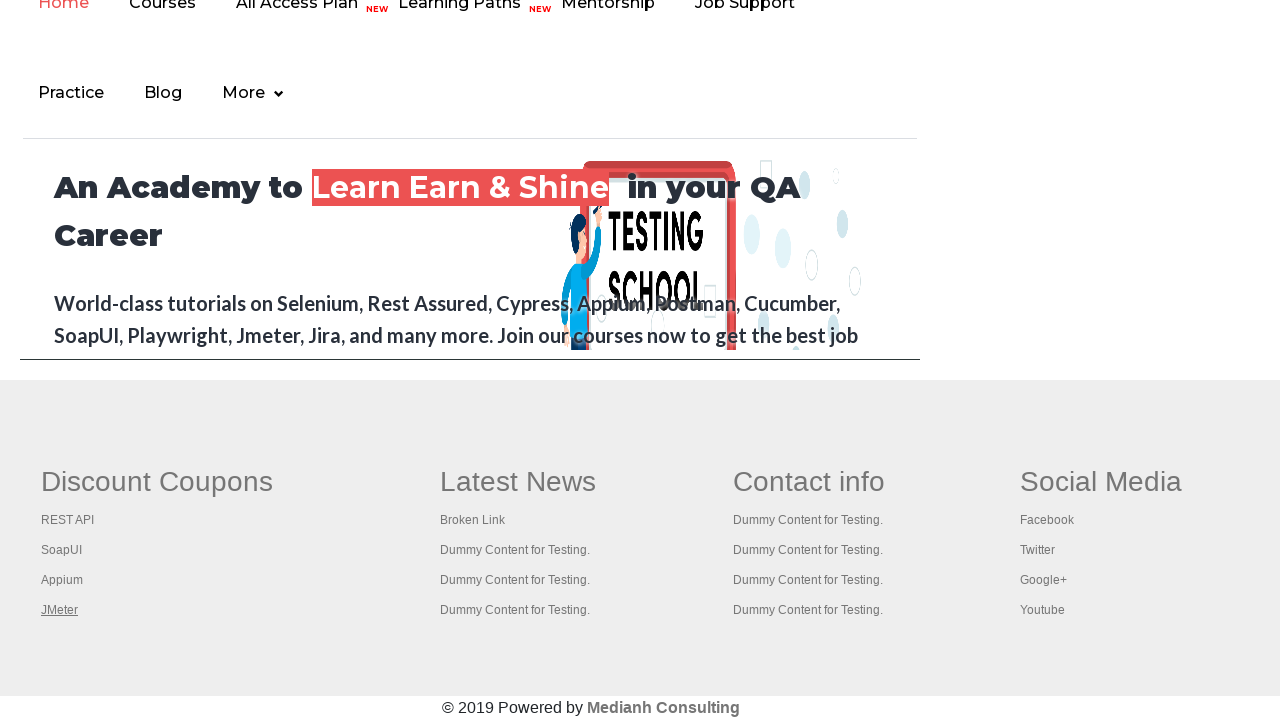

Retrieved all opened pages/tabs: 5 pages total
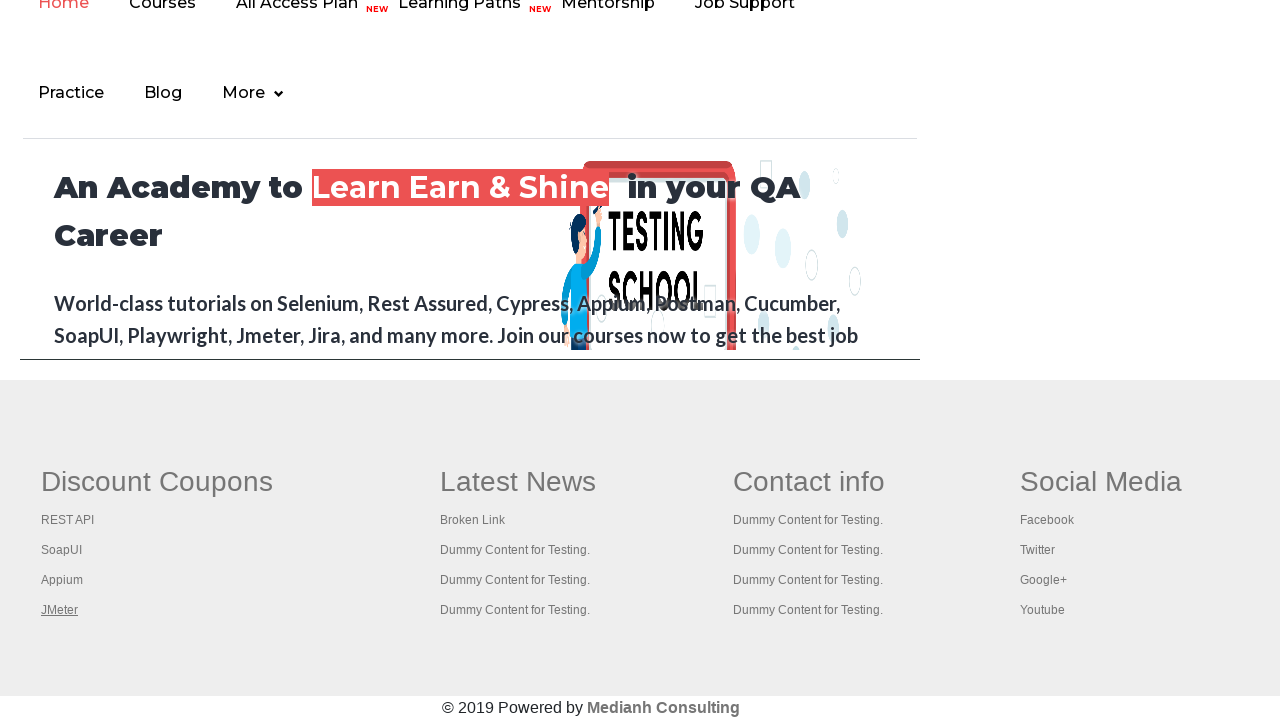

Verified tab title: 'Practice Page'
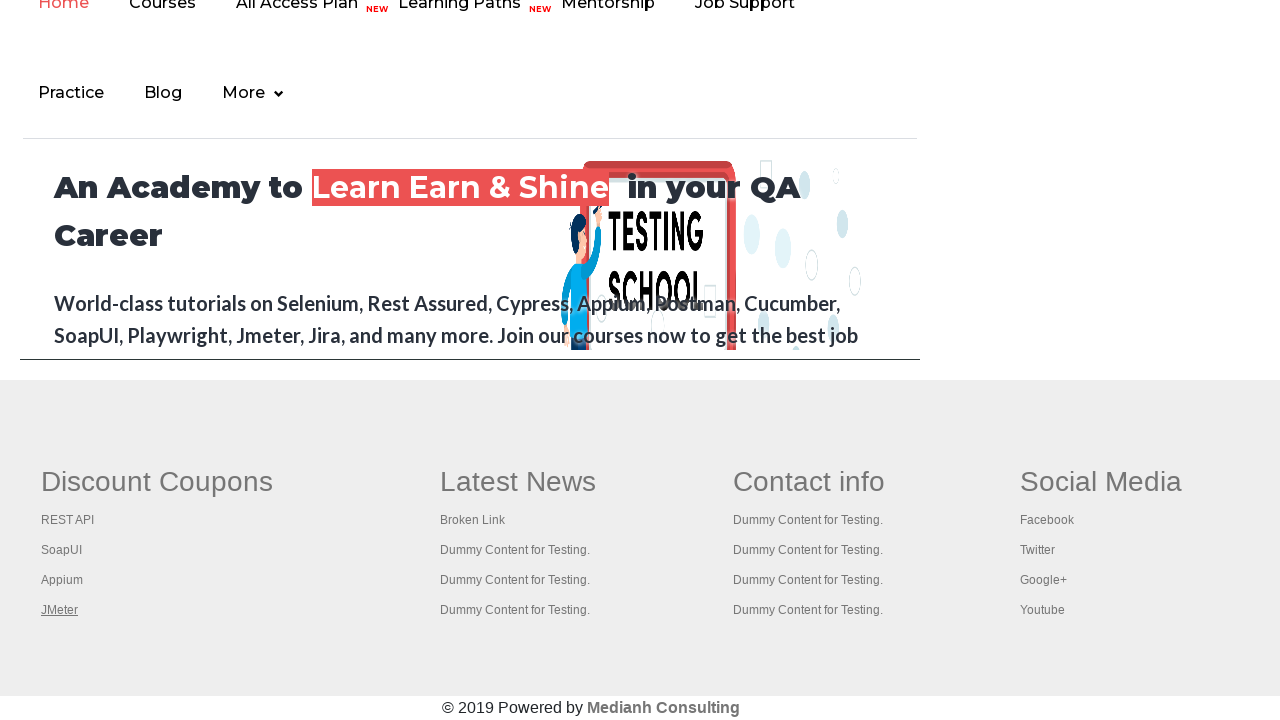

Verified tab title: 'REST API Tutorial'
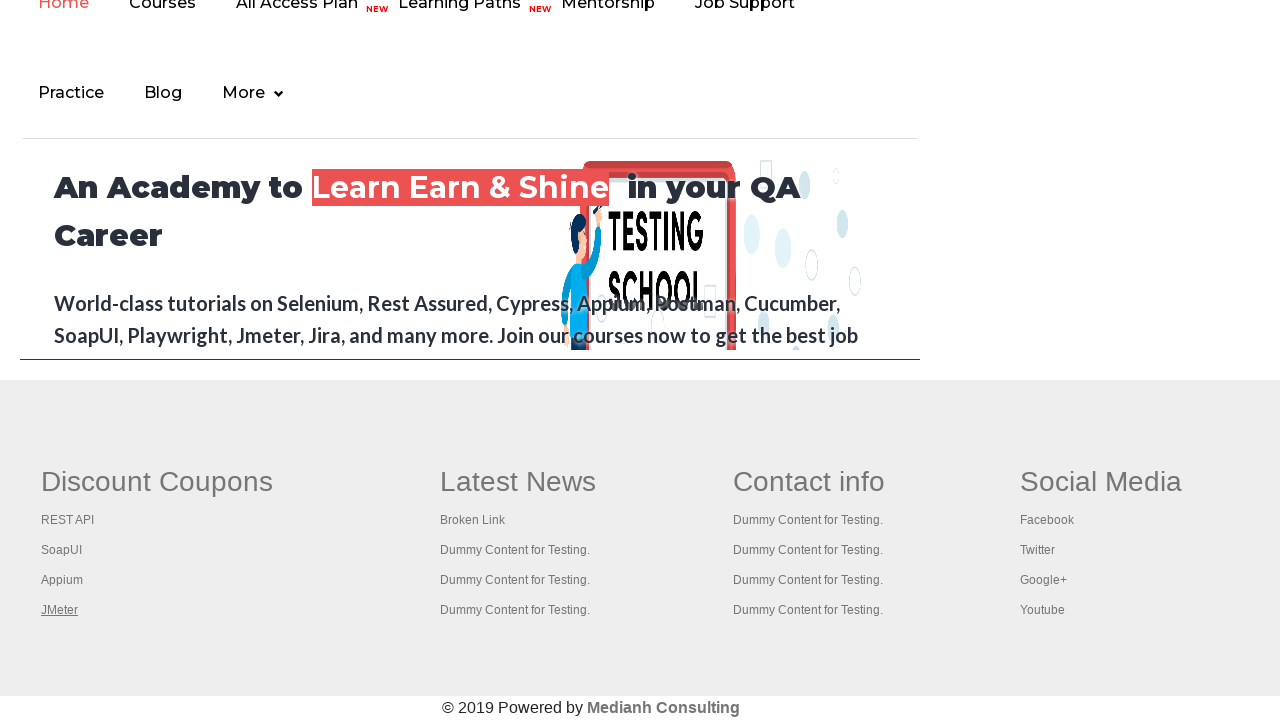

Verified tab title: 'The World’s Most Popular API Testing Tool | SoapUI'
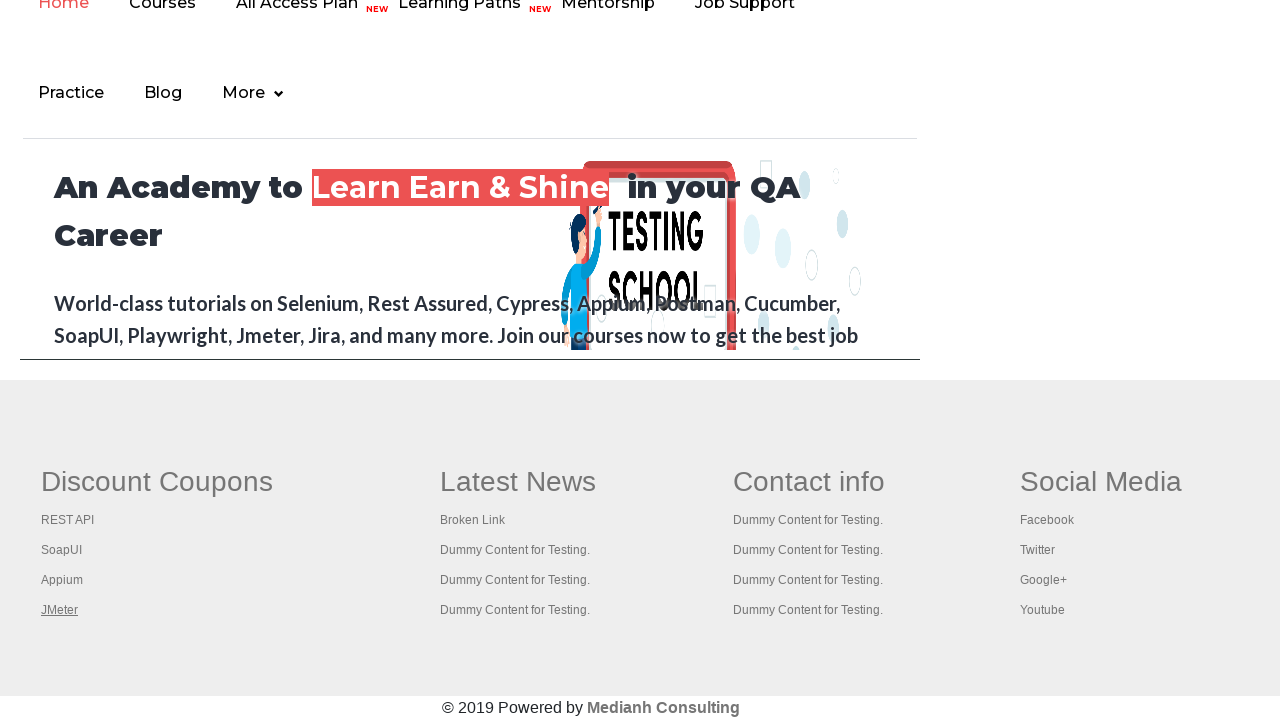

Verified tab title: 'Appium tutorial for Mobile Apps testing | RahulShetty Academy | Rahul'
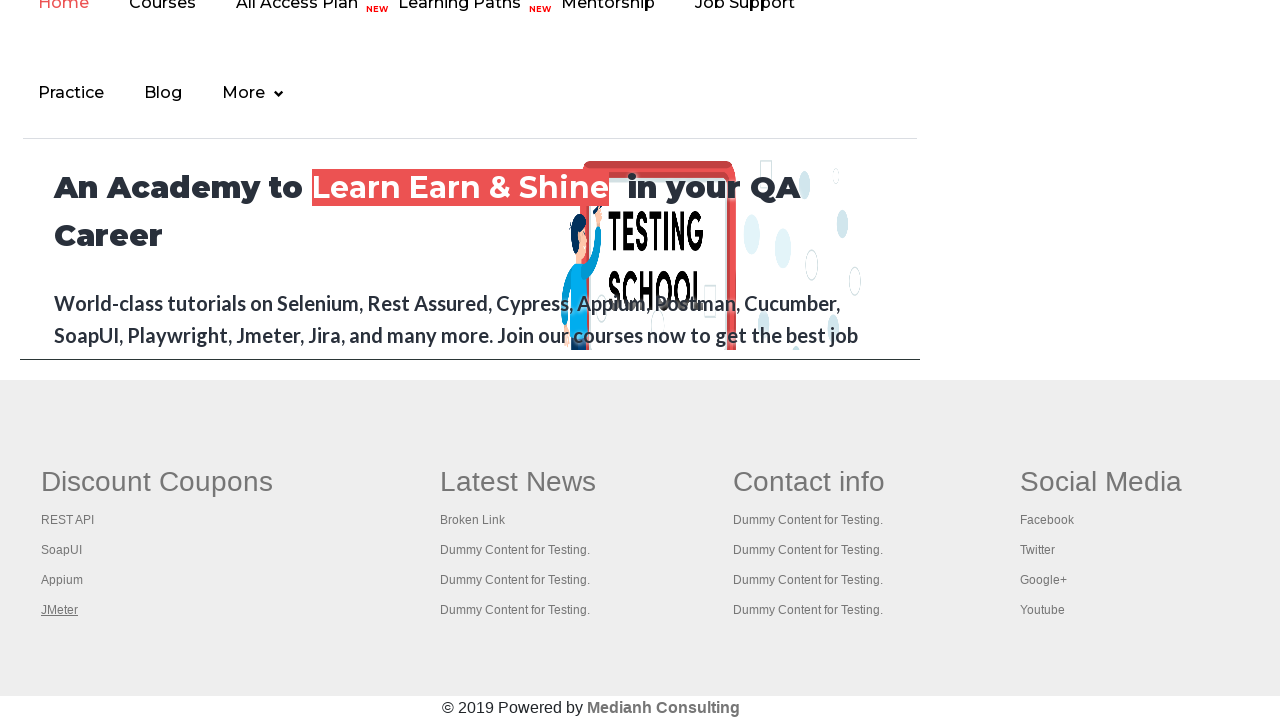

Verified tab title: 'Apache JMeter - Apache JMeter™'
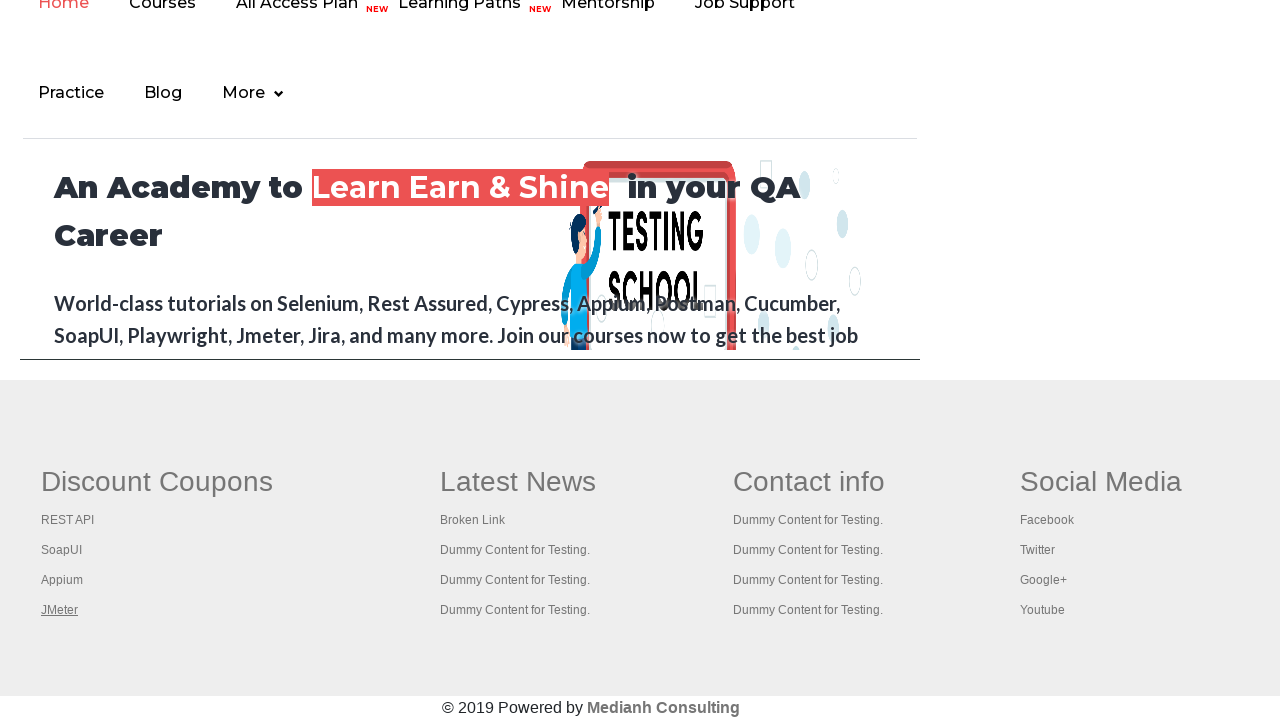

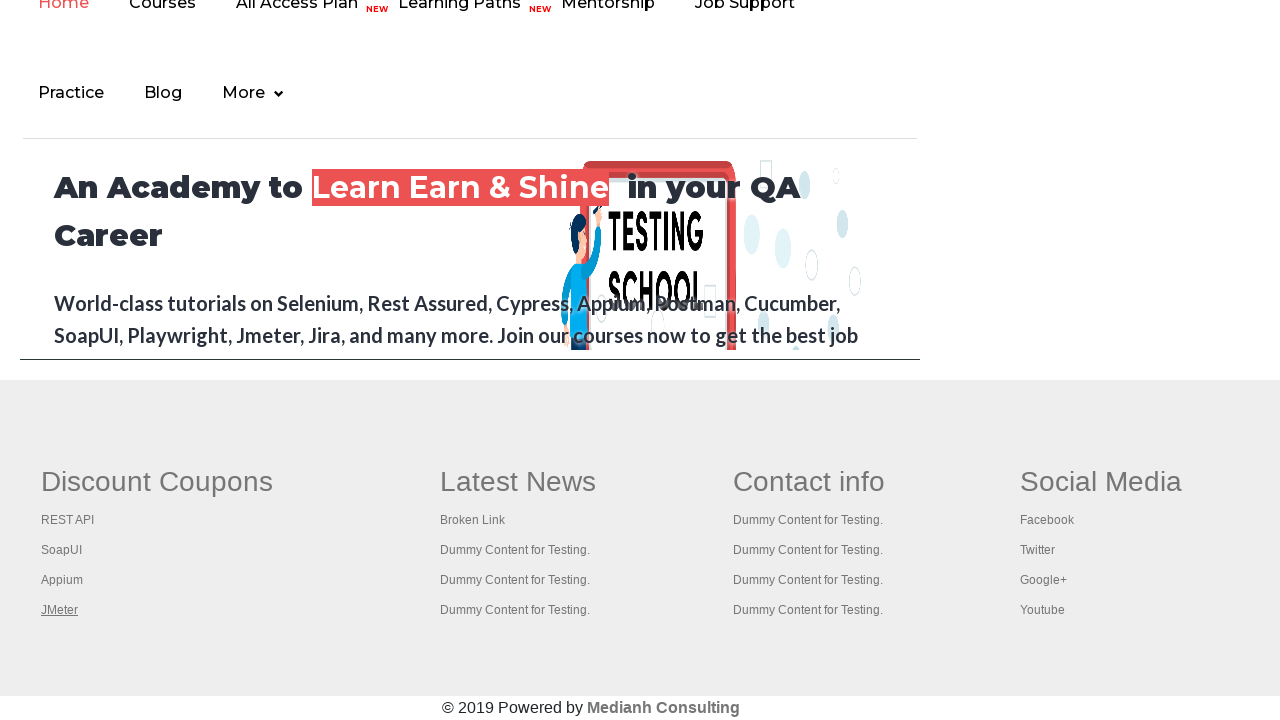